Tests the search functionality on Stepik by entering a search query for "Автоматизация Selenium" in the search field

Starting URL: https://stepik.org/

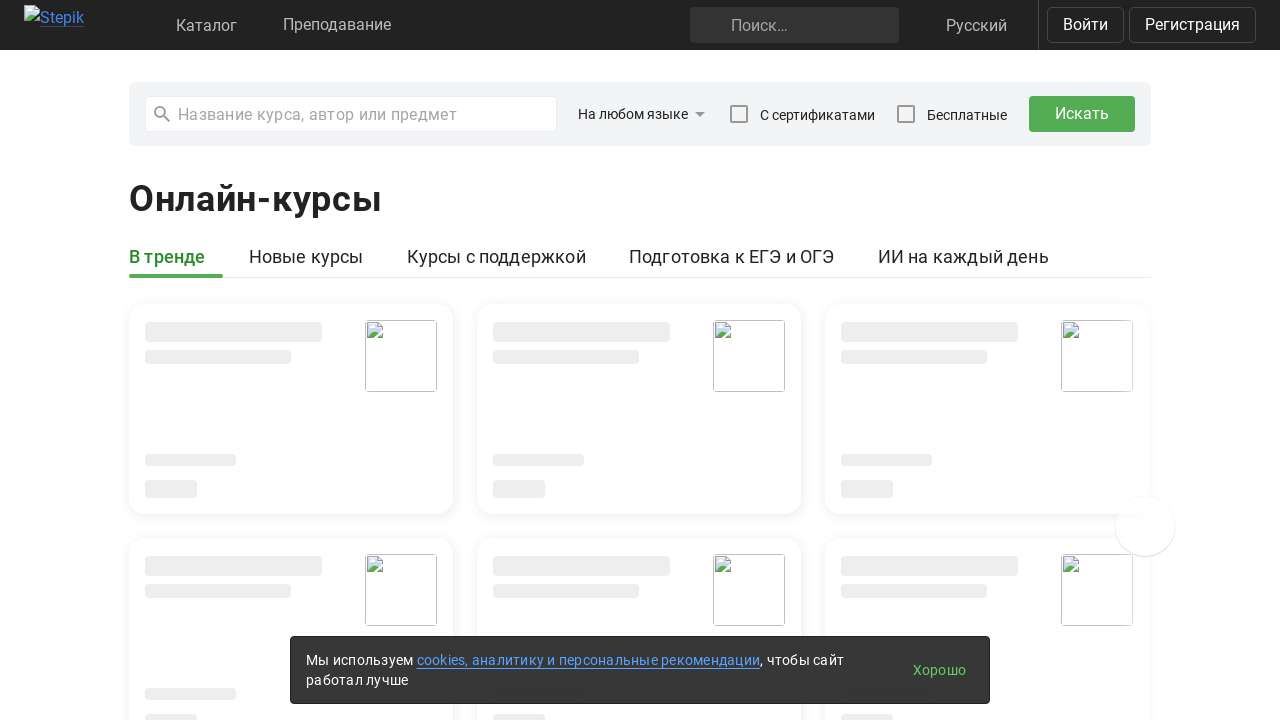

Entered search query 'Автоматизация Selenium' in the search field on [class="navbar"] [aria-label="Search"]
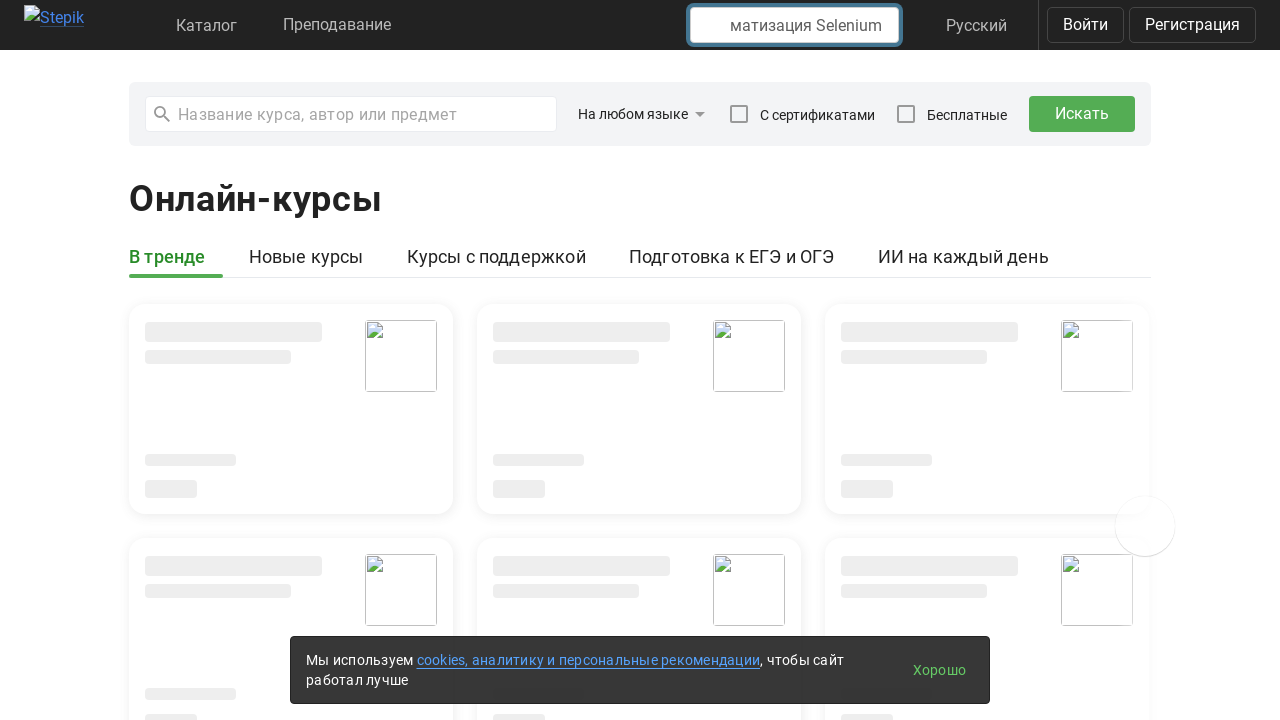

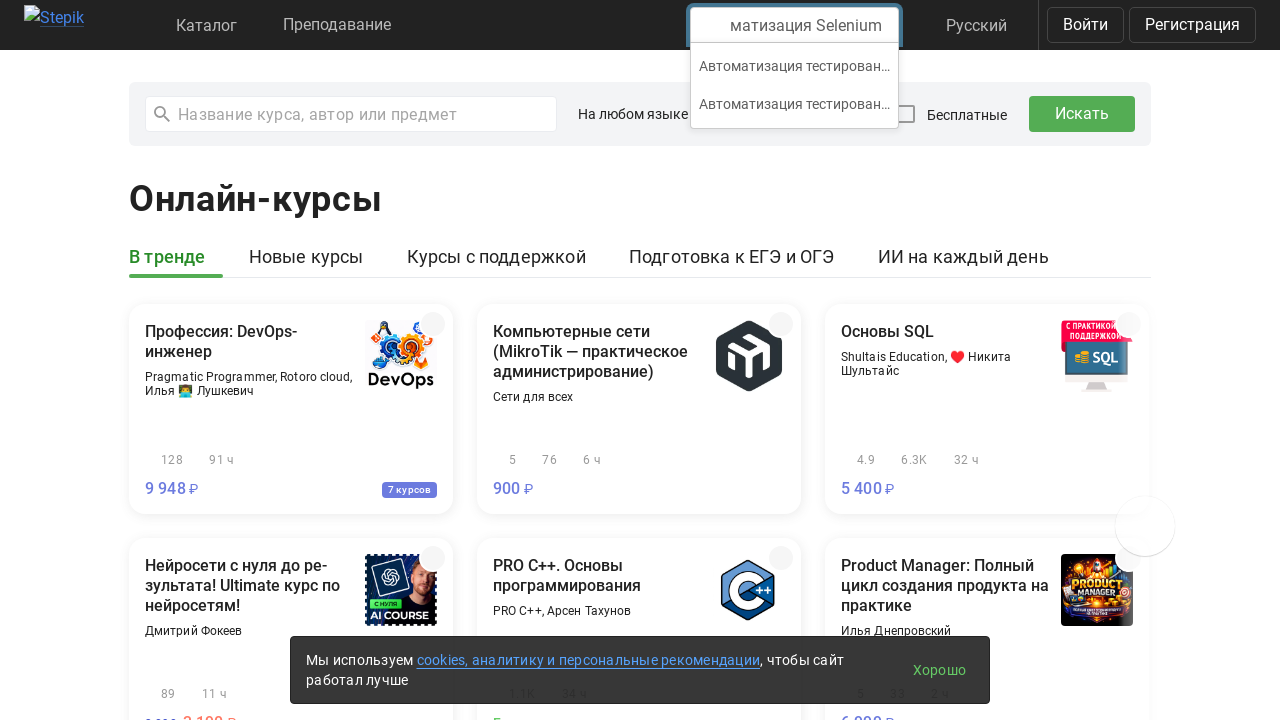